Selects "Option2" from a dropdown menu and verifies the selection

Starting URL: https://rahulshettyacademy.com/AutomationPractice/

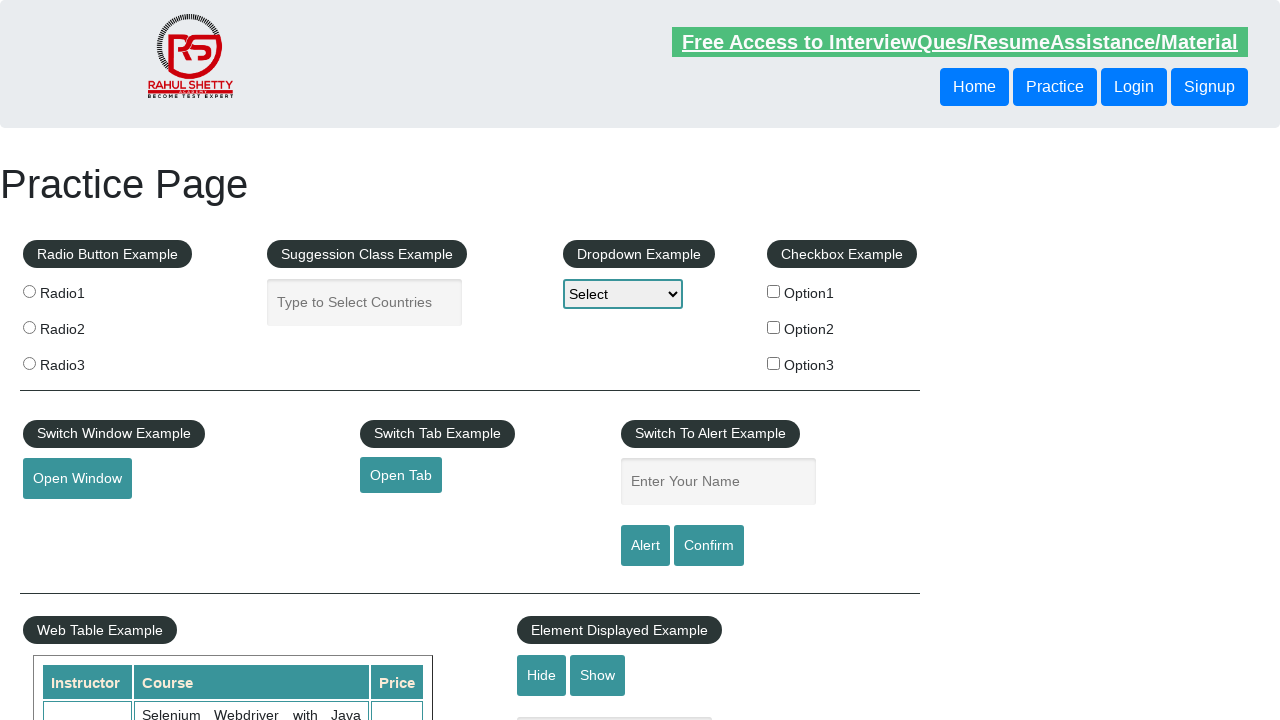

Navigated to AutomationPractice page
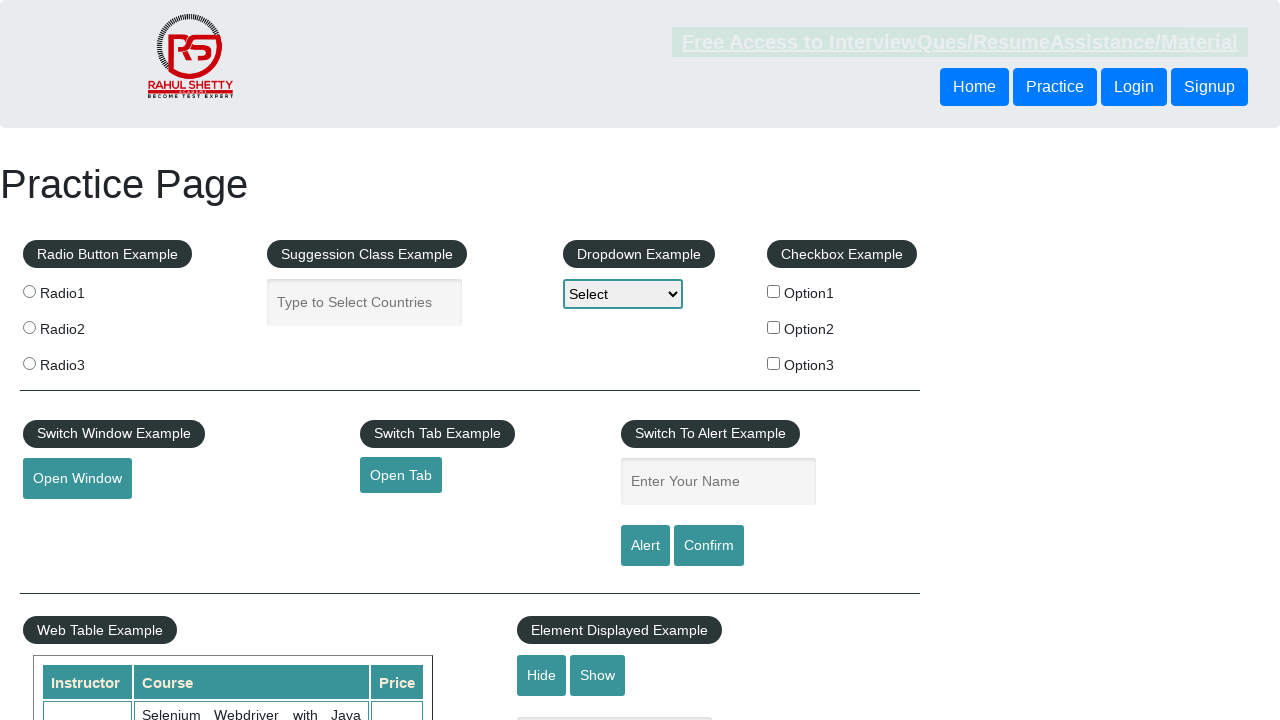

Selected 'Option2' from dropdown menu on #dropdown-class-example
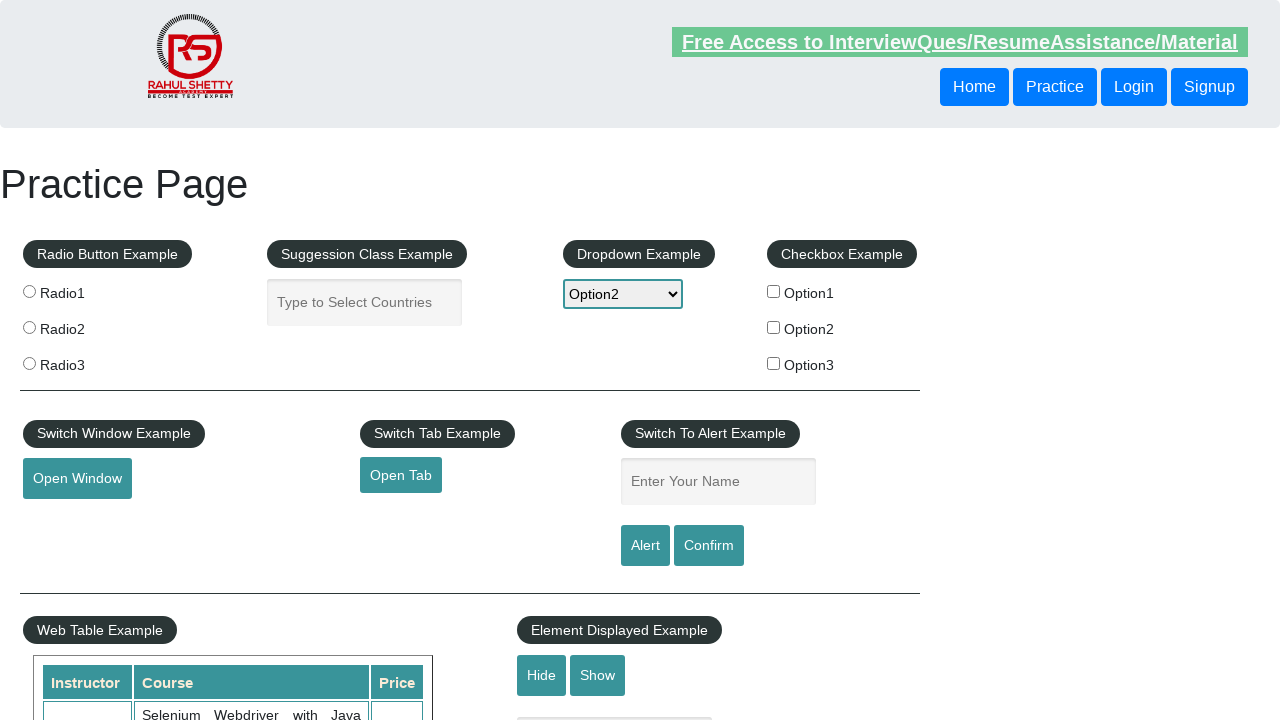

Retrieved selected dropdown value
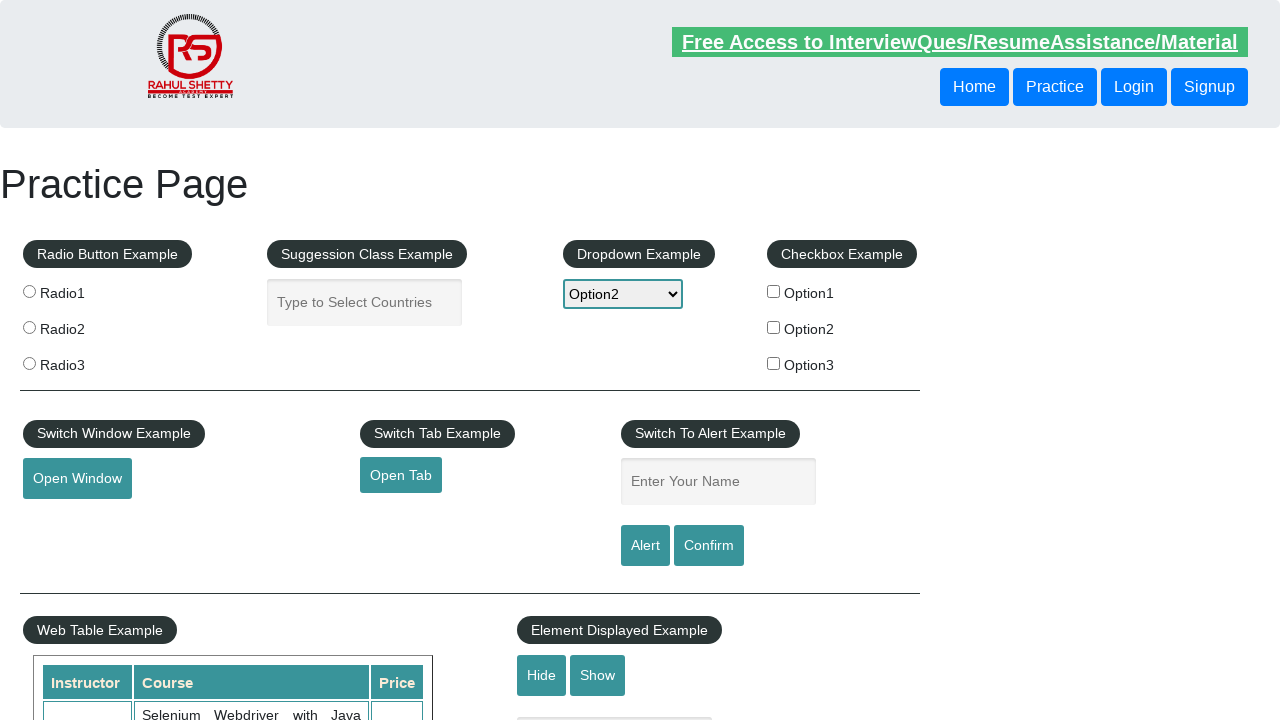

Verified that 'Option2' is correctly selected in dropdown
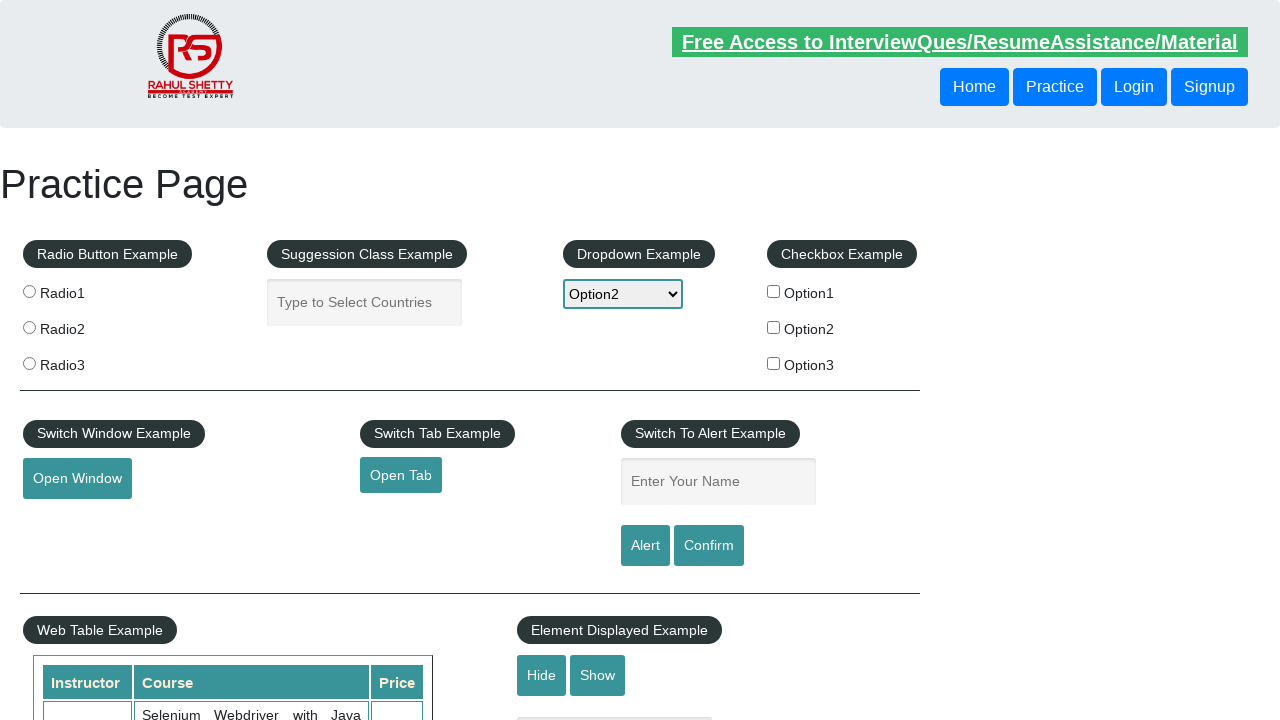

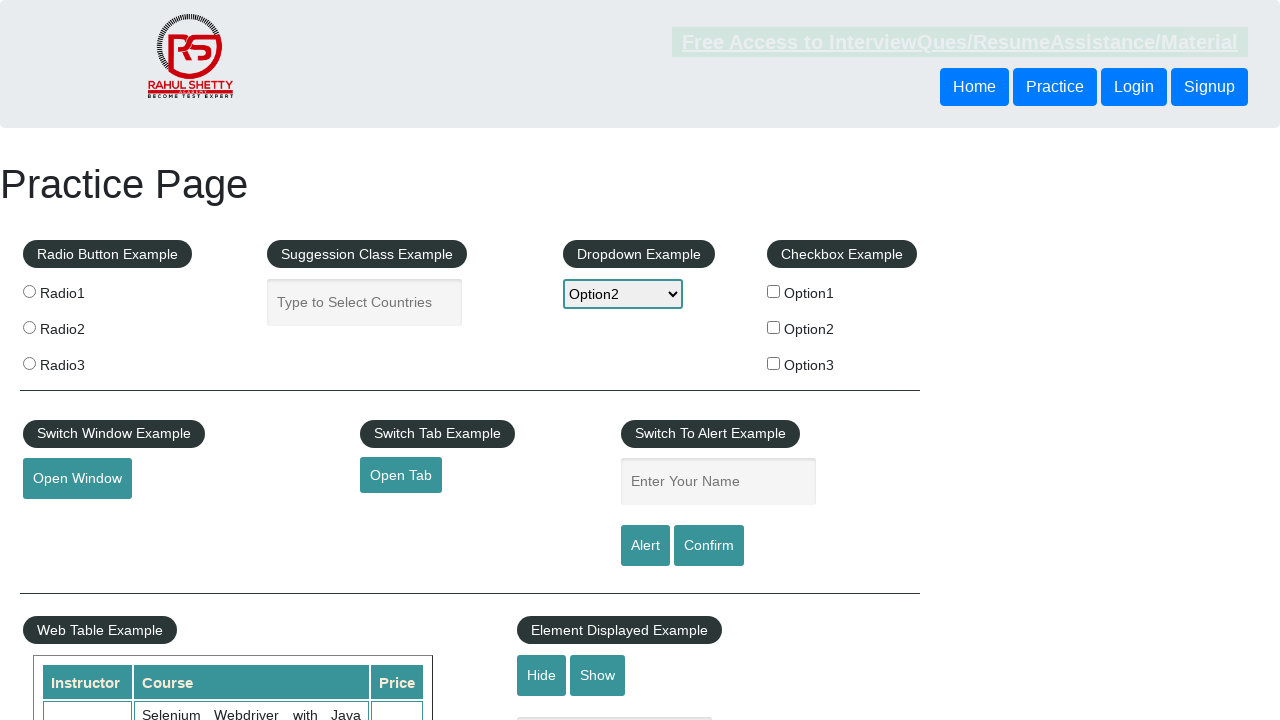